Tests basic browser window management by navigating to Flipkart, maximizing the window, and then resizing it to specific dimensions.

Starting URL: https://www.filpkart.com/

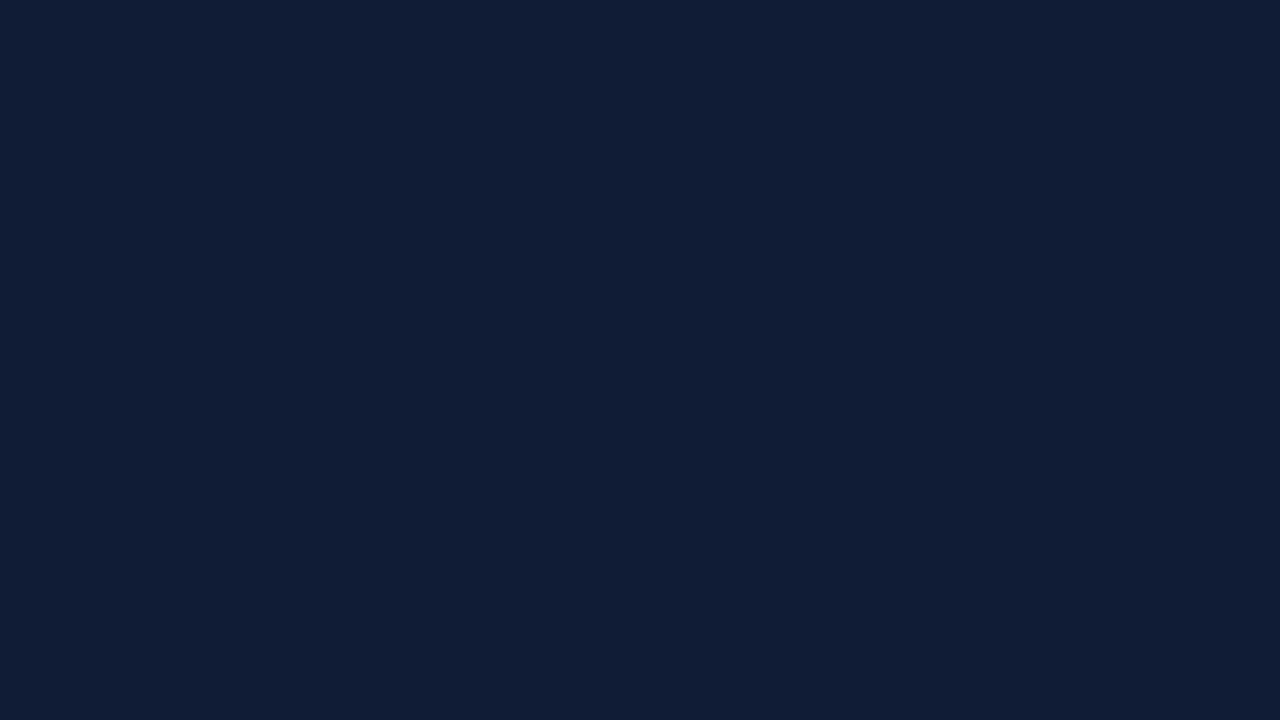

Maximized browser window to 1920x1080
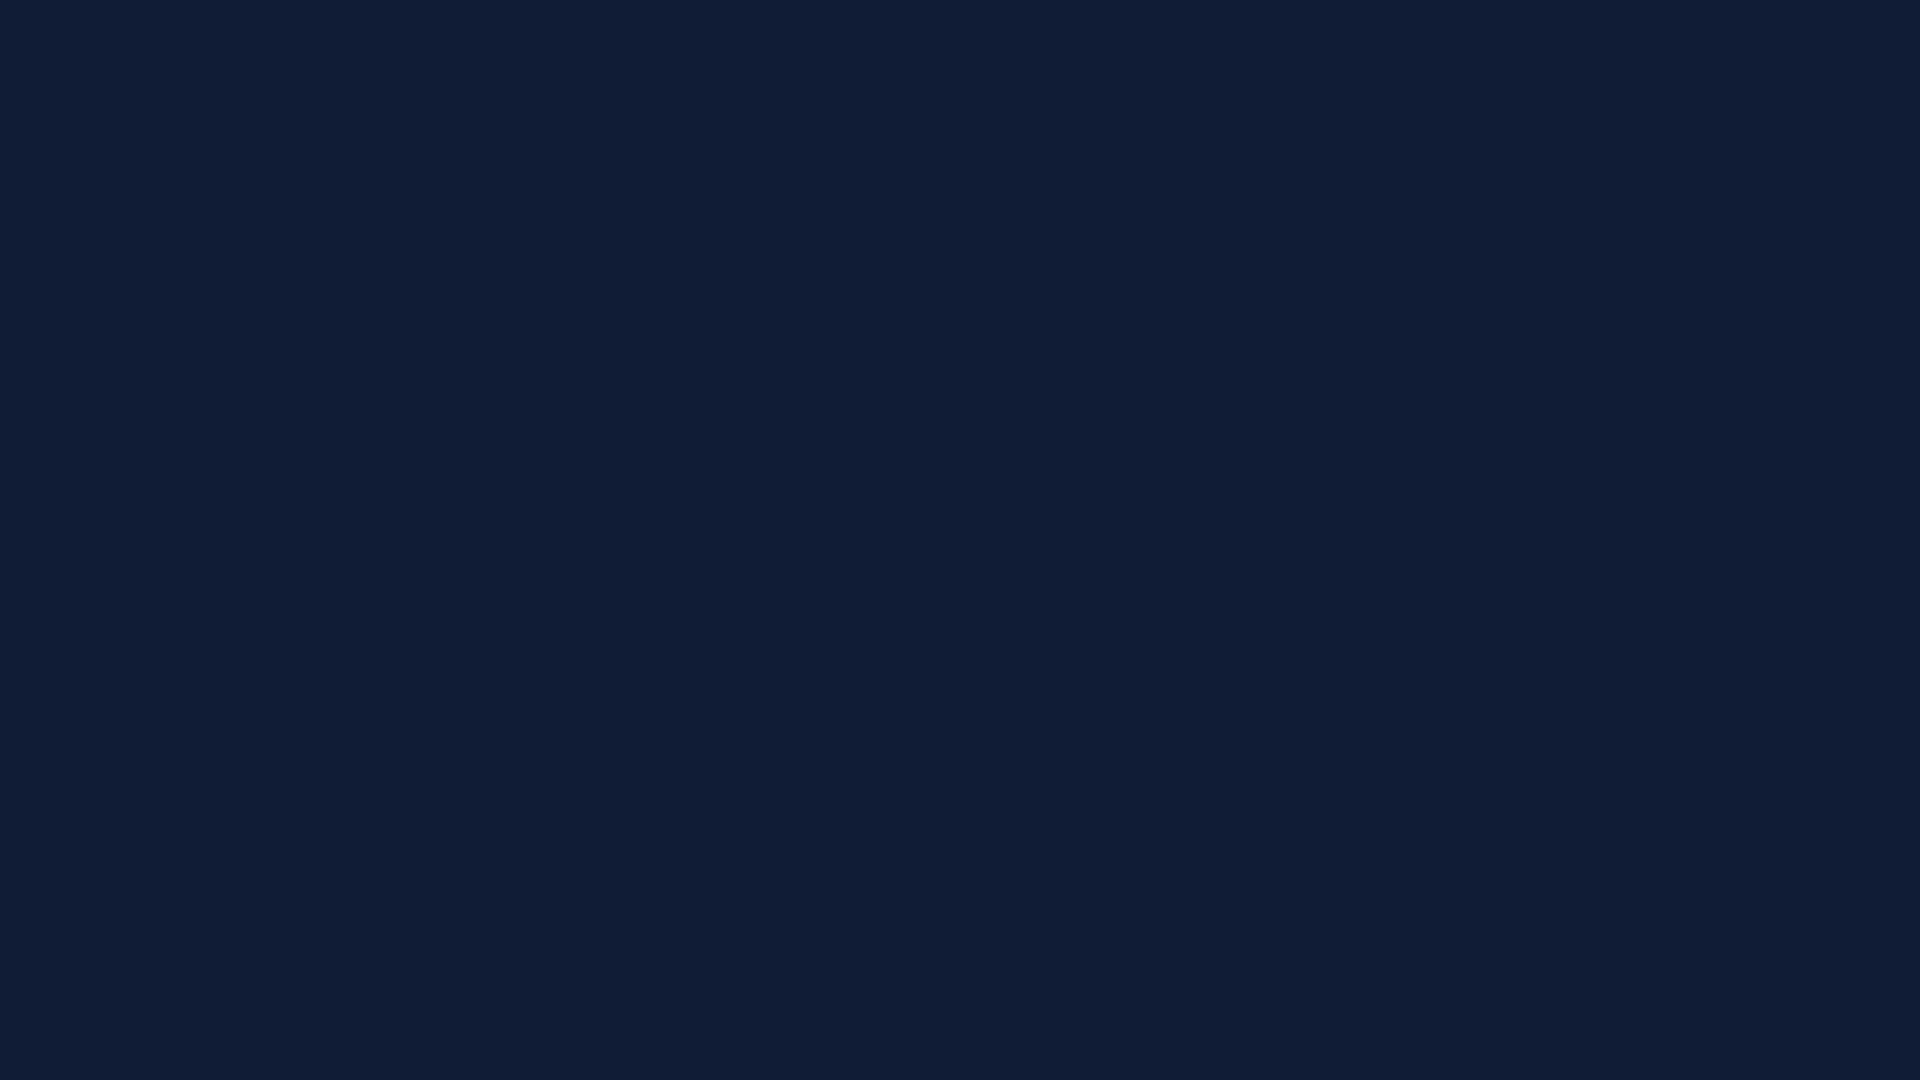

Page loaded and DOM content became interactive
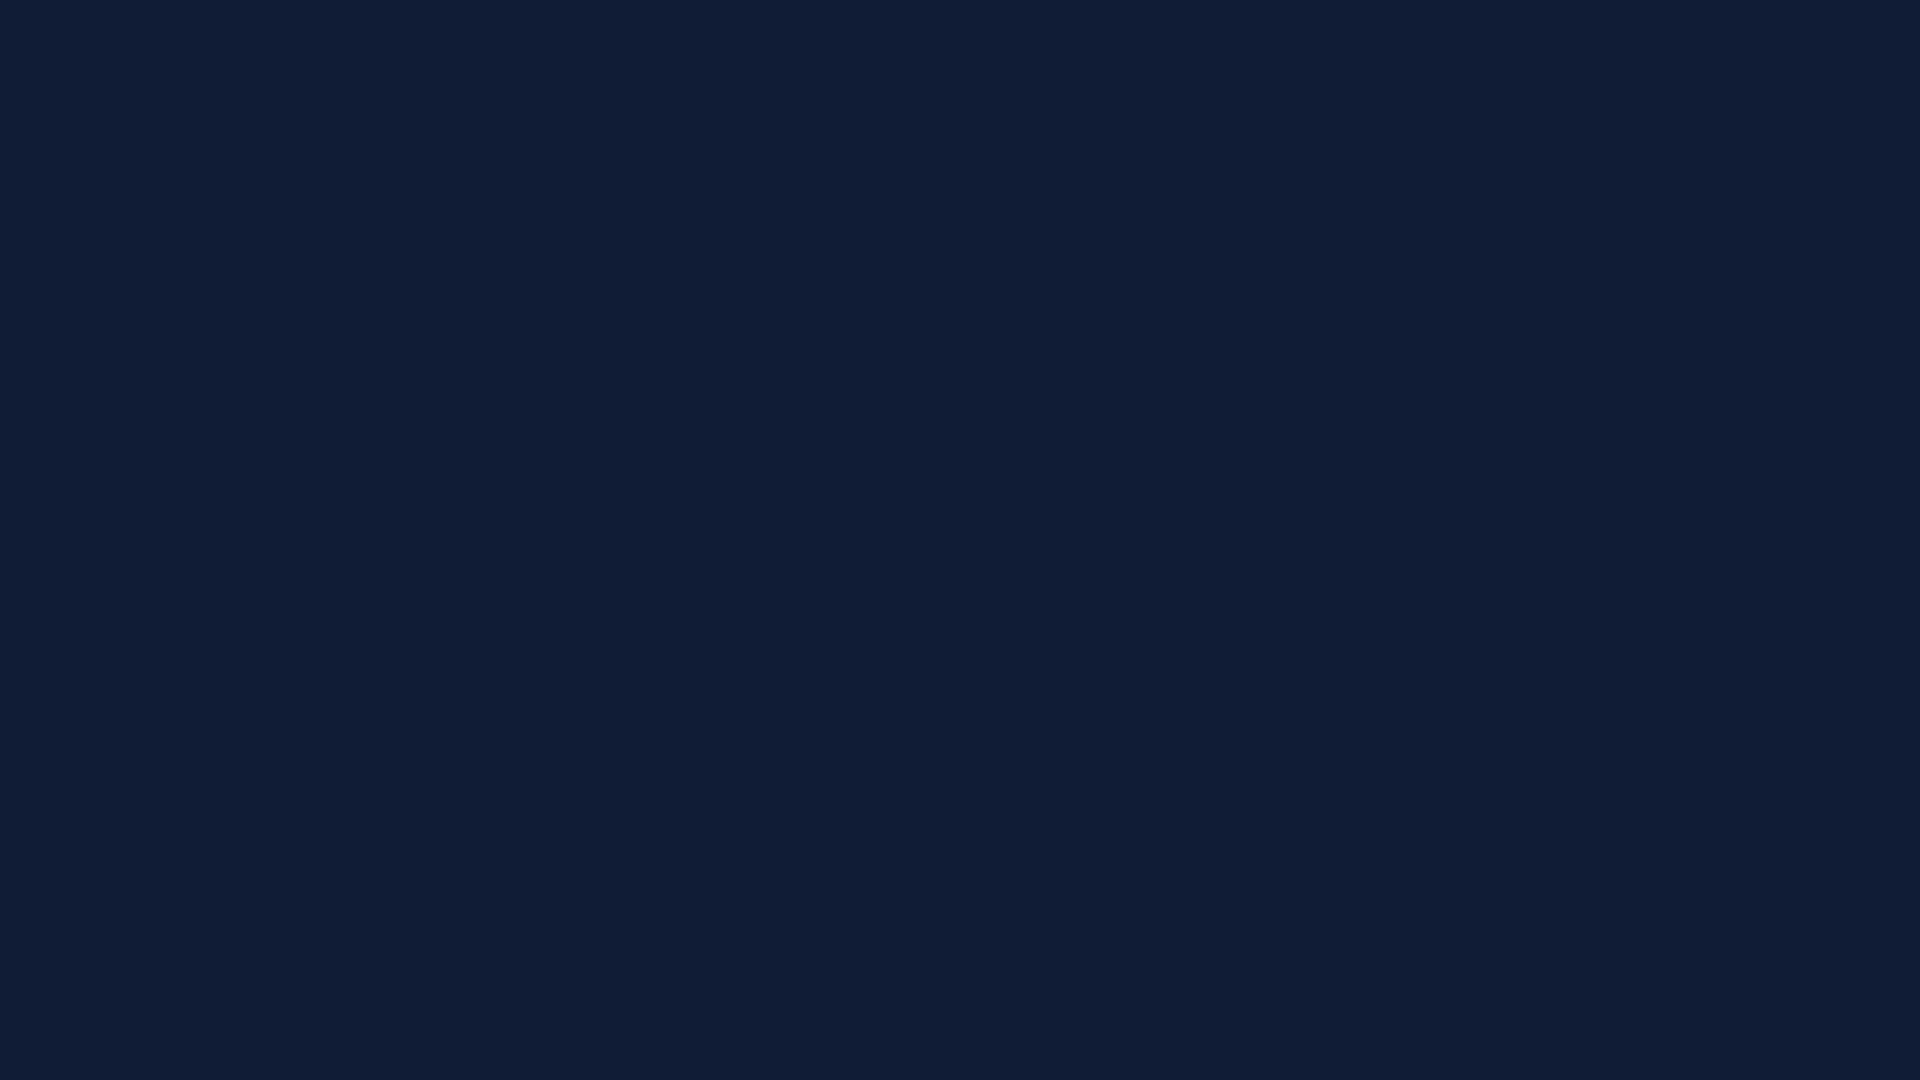

Resized browser window to 1300x1000
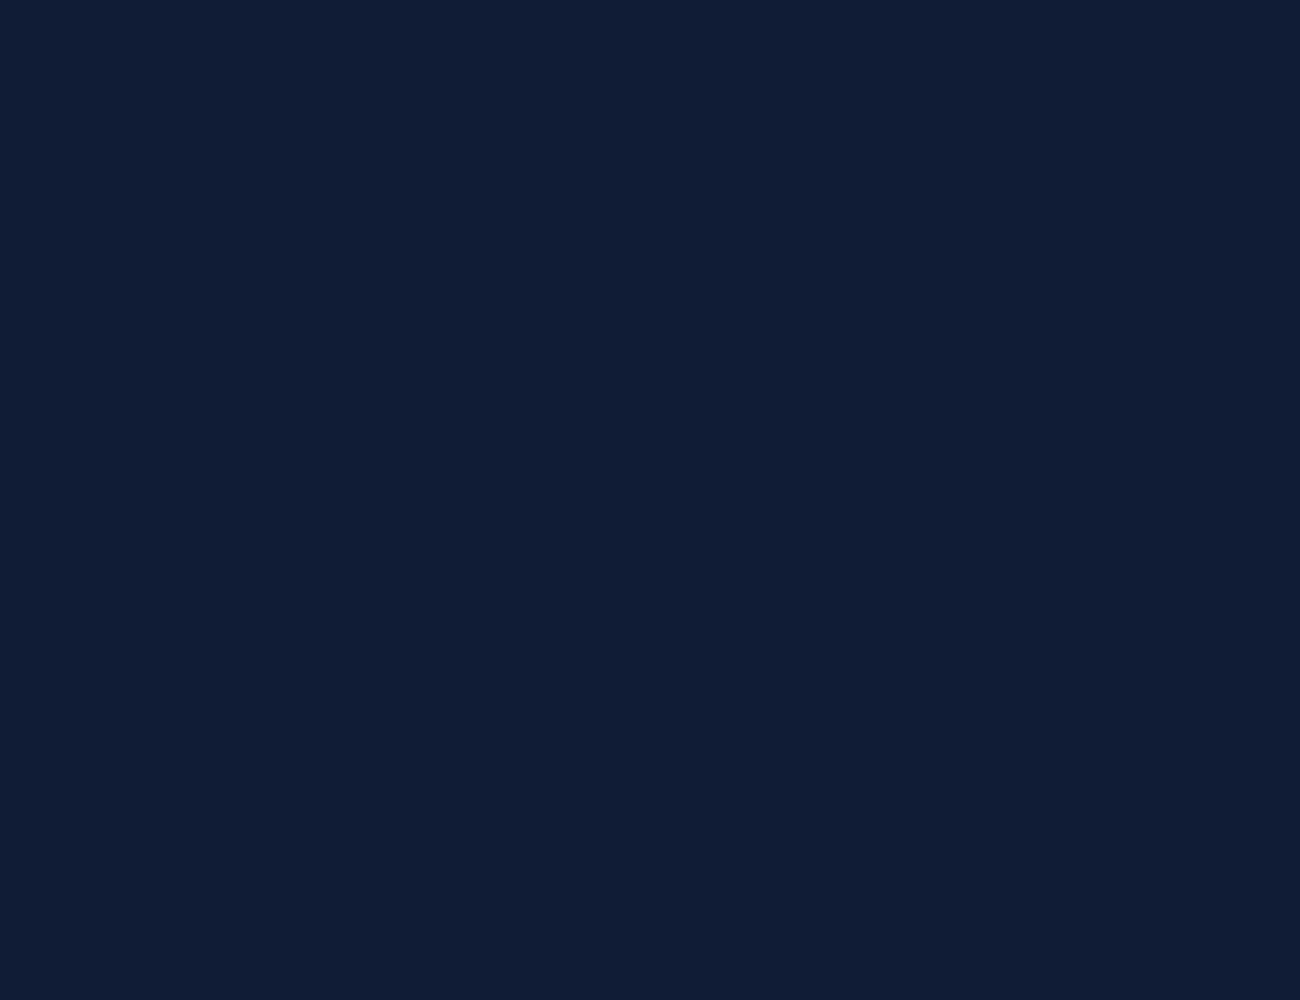

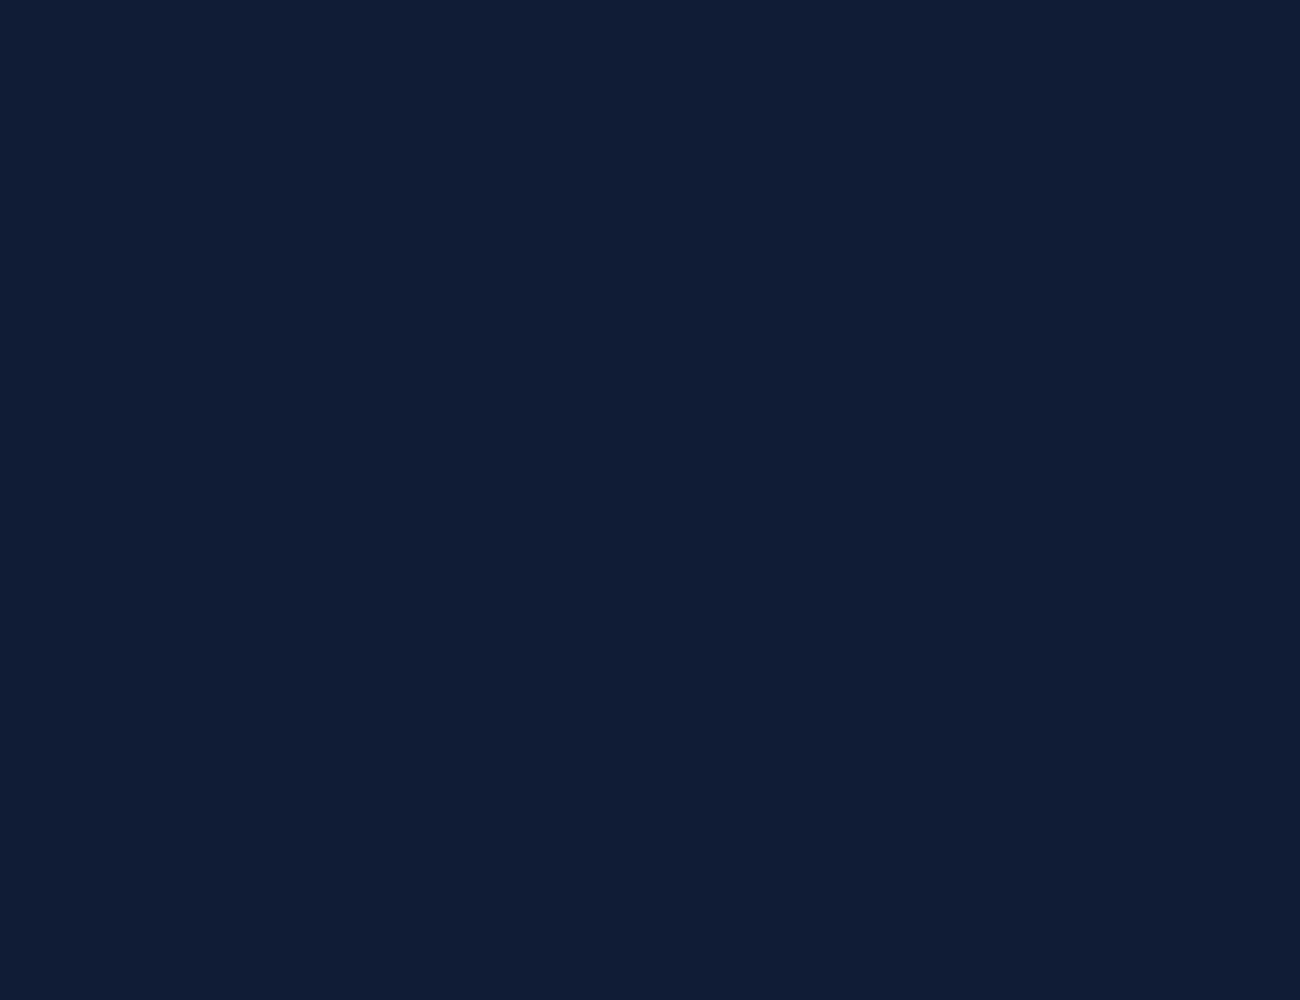